Tests XPath traversal techniques by locating elements using sibling and parent relationships on an automation practice page

Starting URL: https://rahulshettyacademy.com/AutomationPractice/

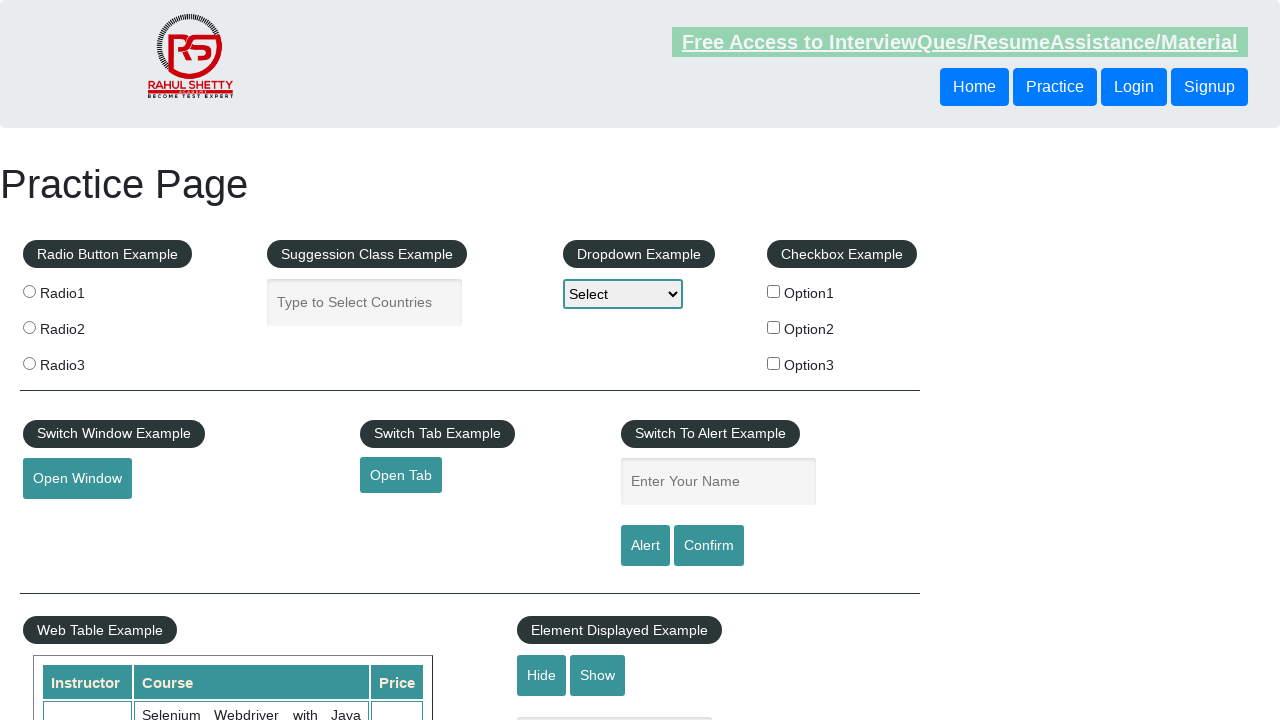

Navigated to XPath practice page
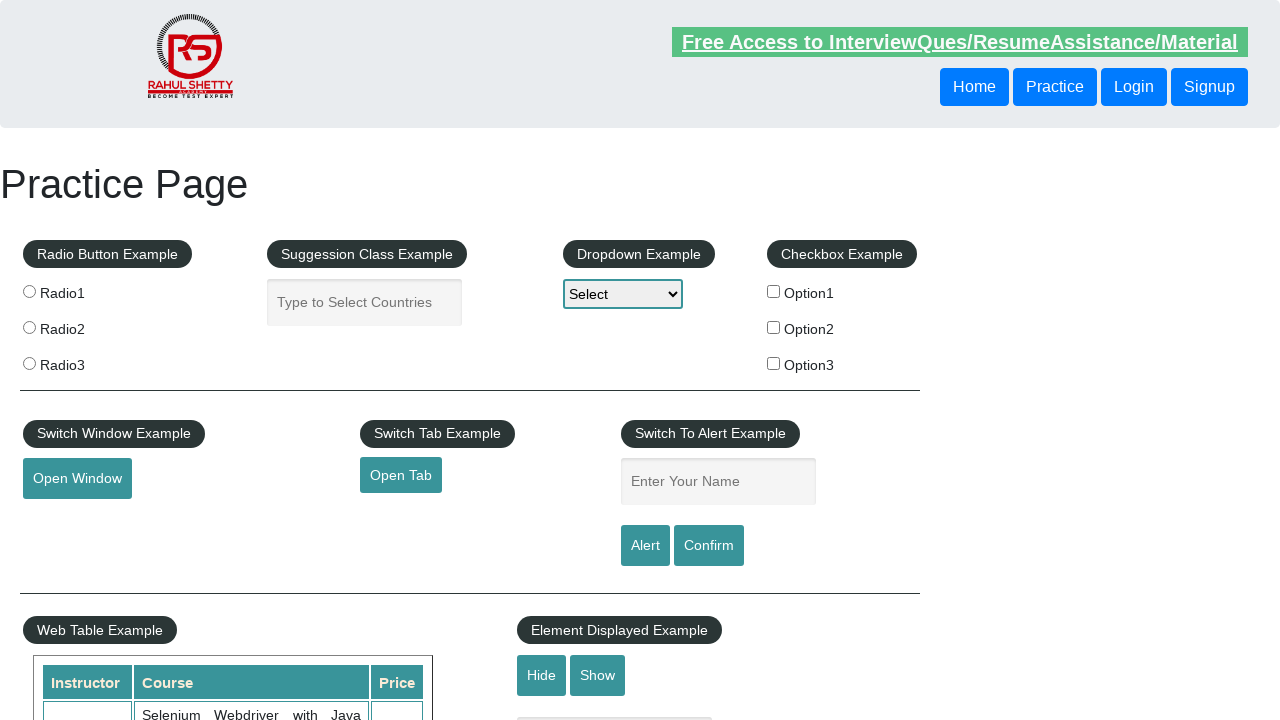

Located sibling button using XPath and retrieved text content
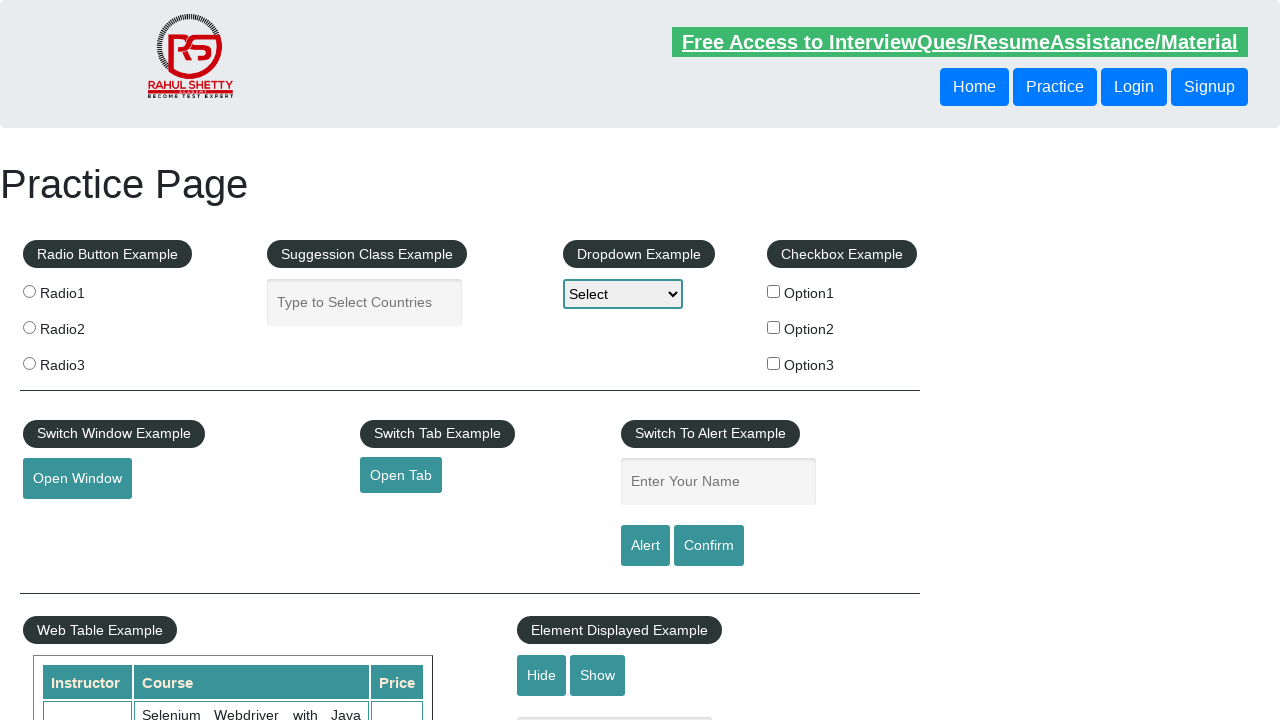

Located button by traversing to parent element then back to child using XPath
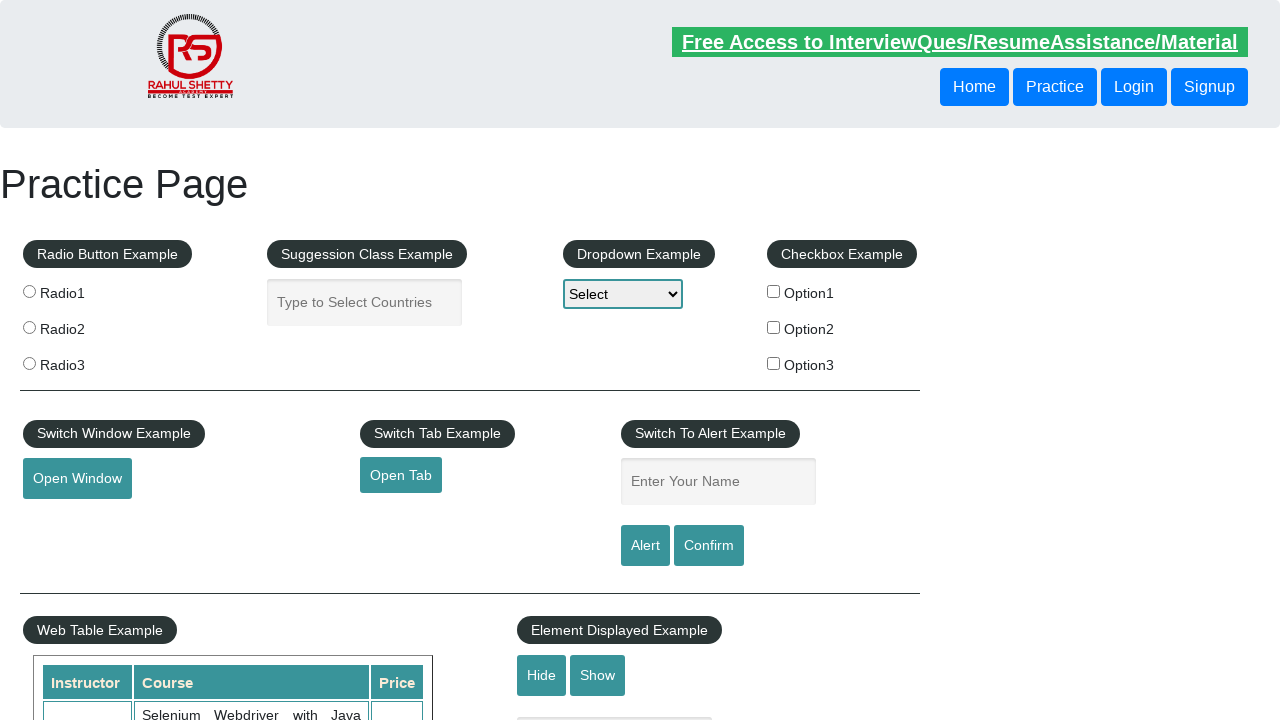

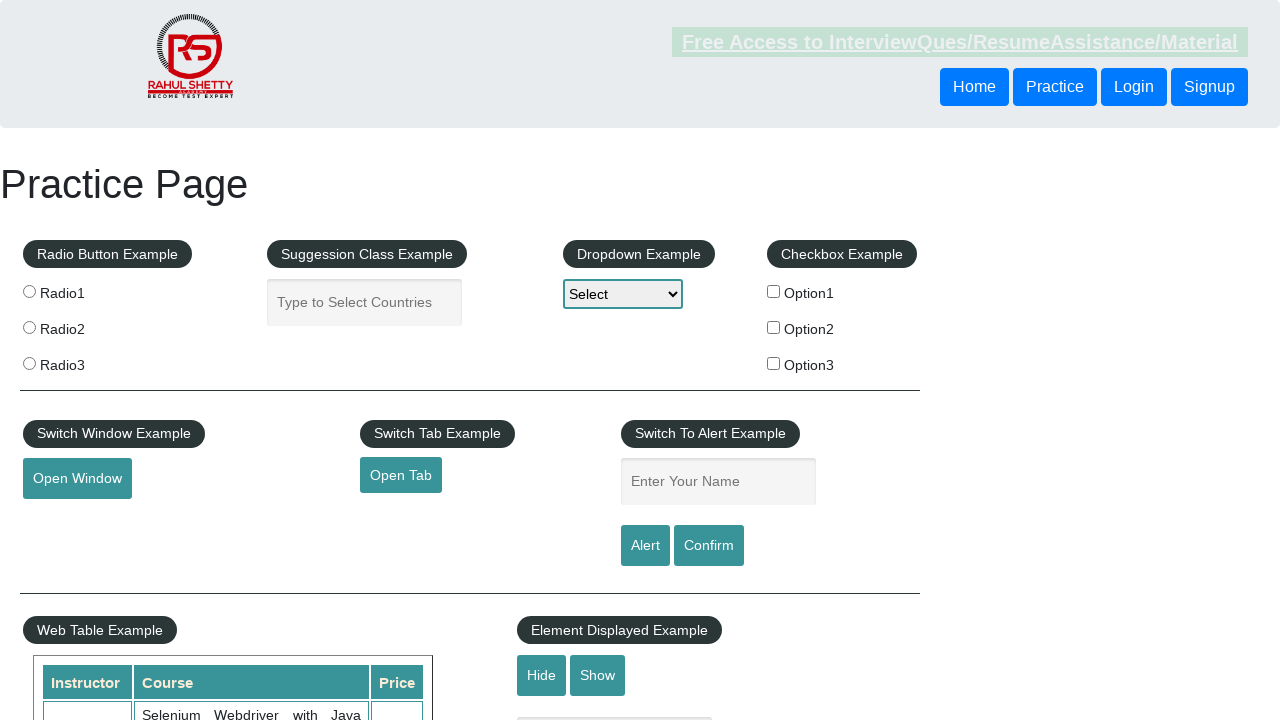